Tests checkbox functionality by clicking on checkboxes if they are not already selected, then verifies the checkboxes are selected

Starting URL: https://testcenter.techproeducation.com/index.php?page=checkboxes

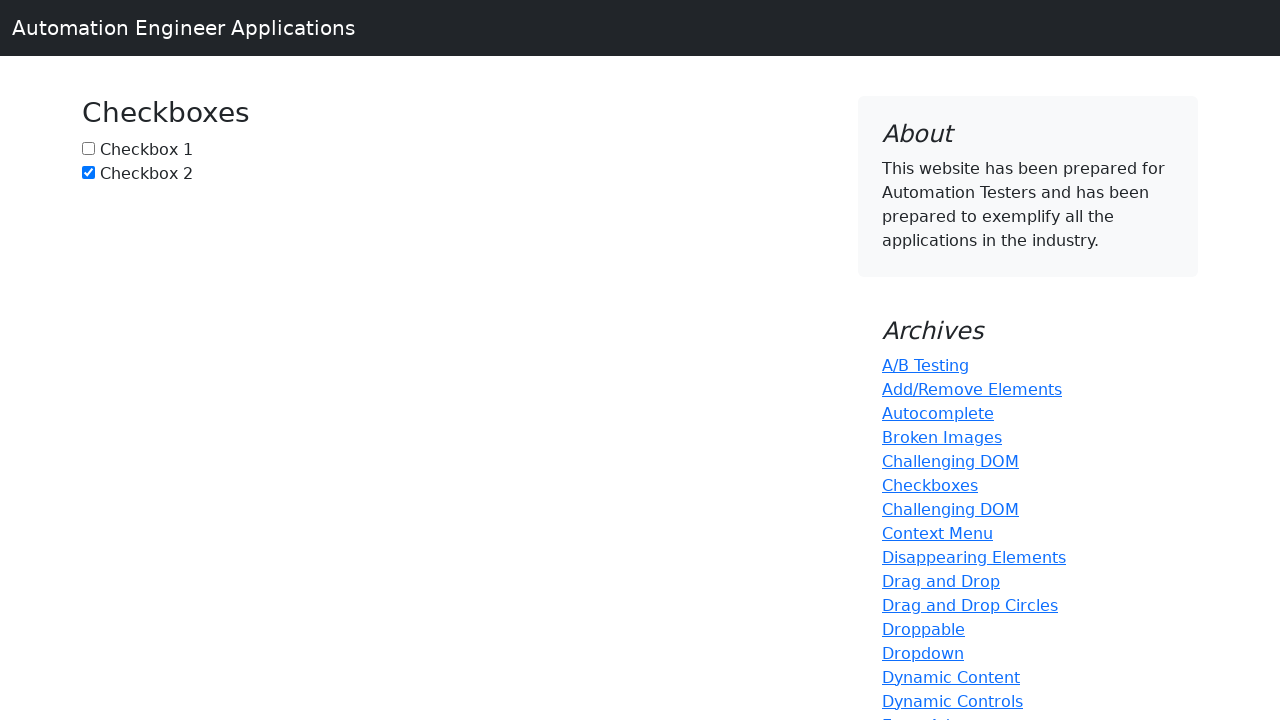

Located checkbox1 element
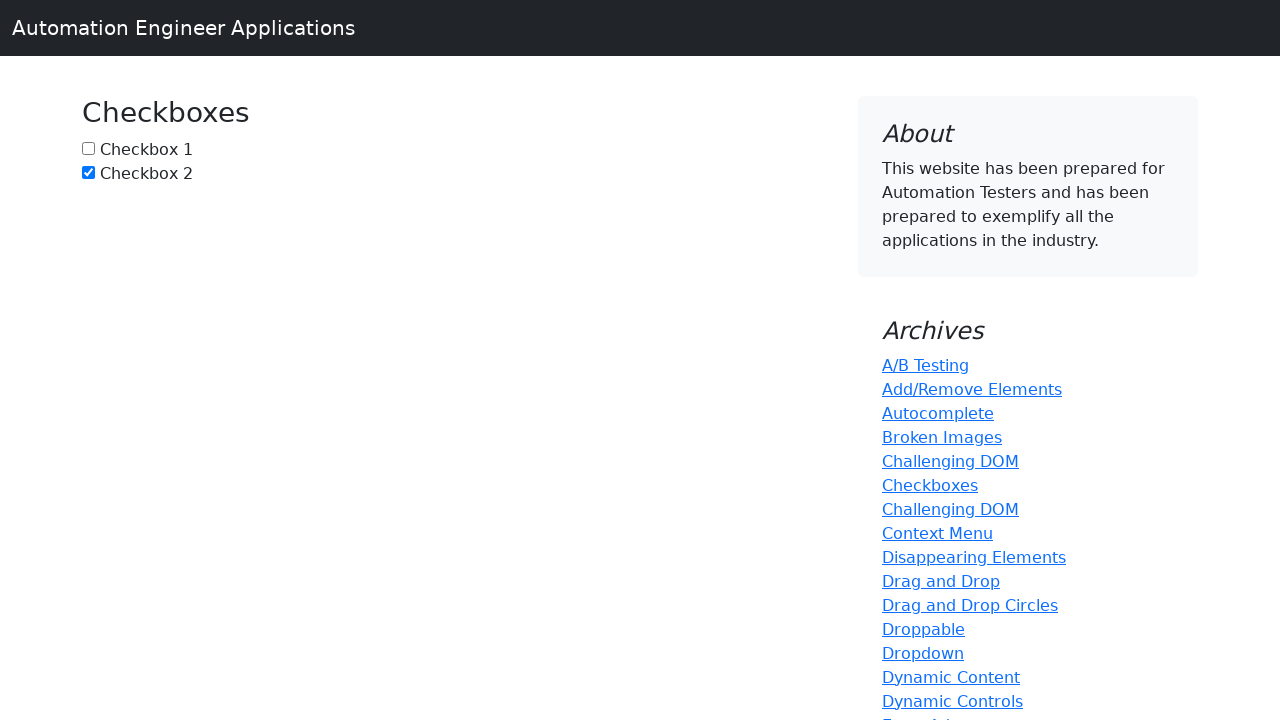

Checkbox1 is not selected, checking state
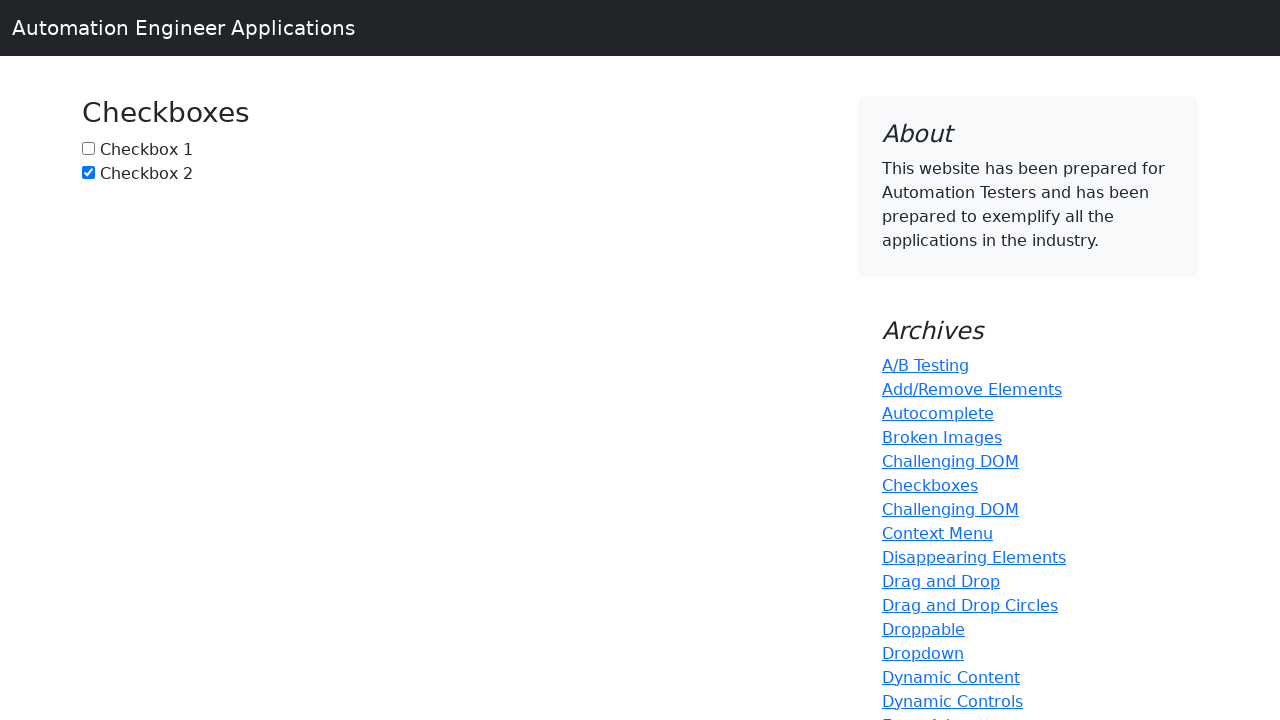

Clicked checkbox1 to select it at (88, 148) on input#box1
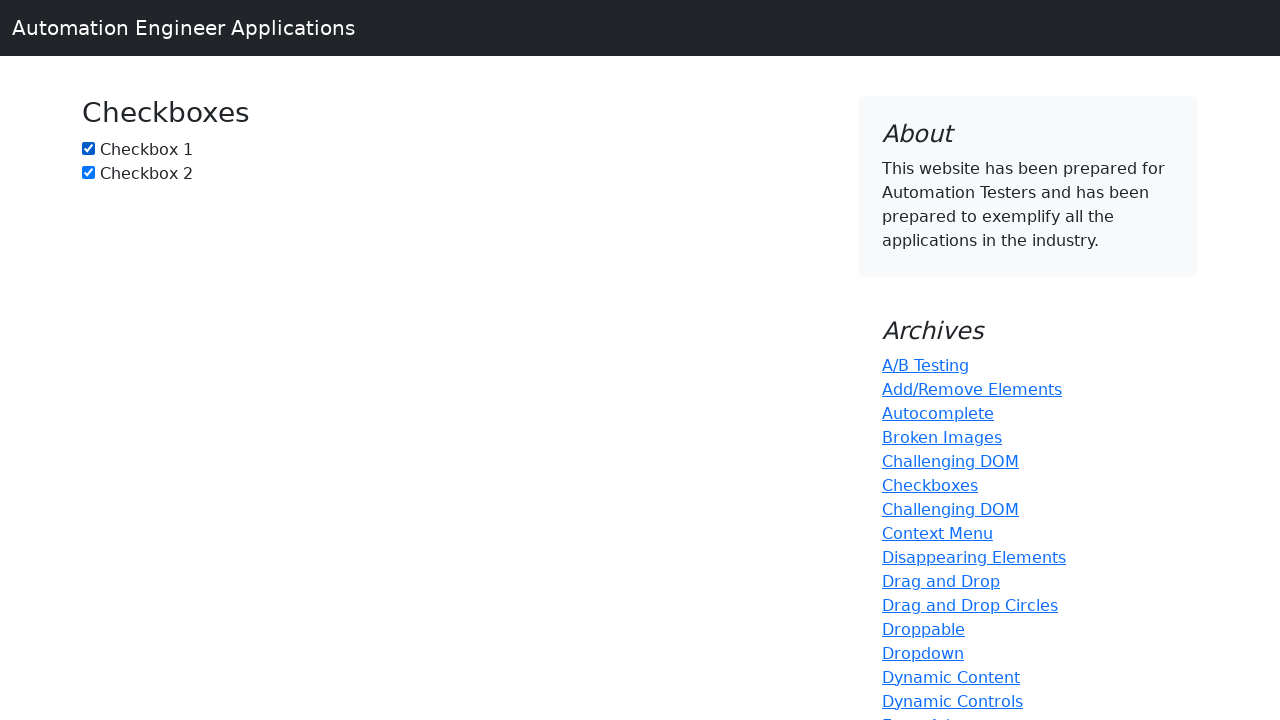

Located checkbox2 element
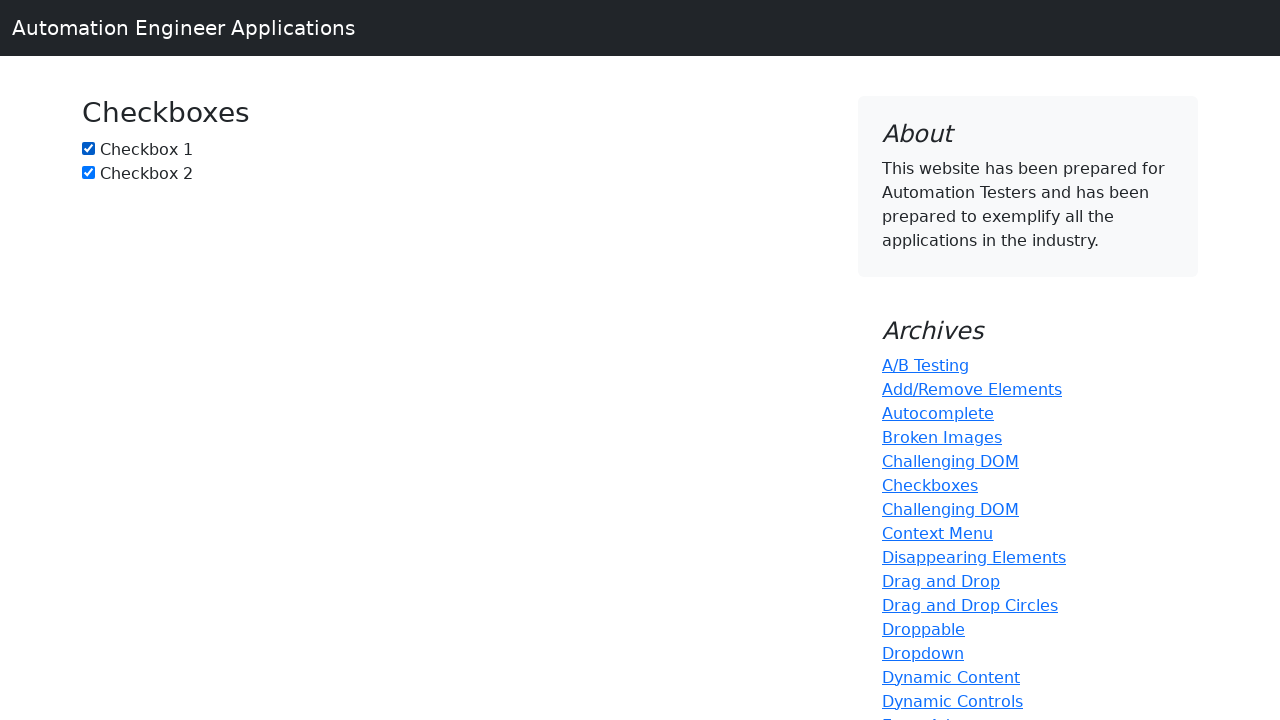

Checkbox2 is already selected
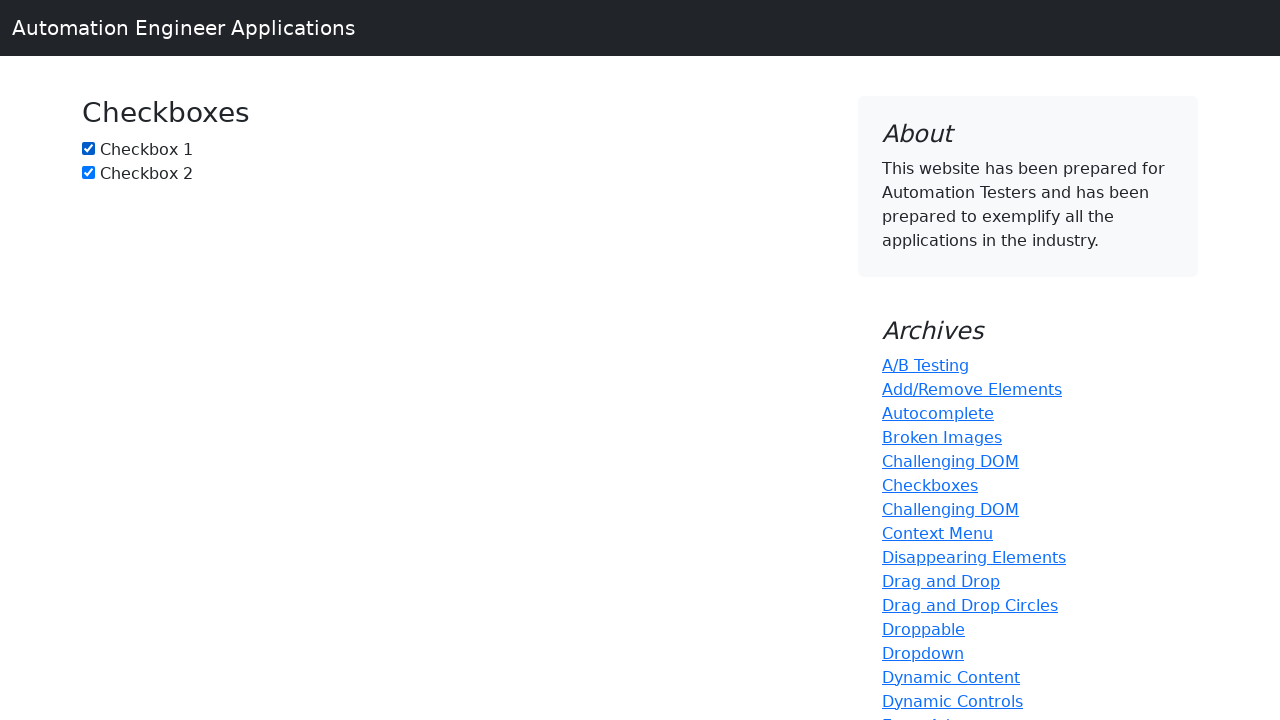

Verified checkbox1 is selected
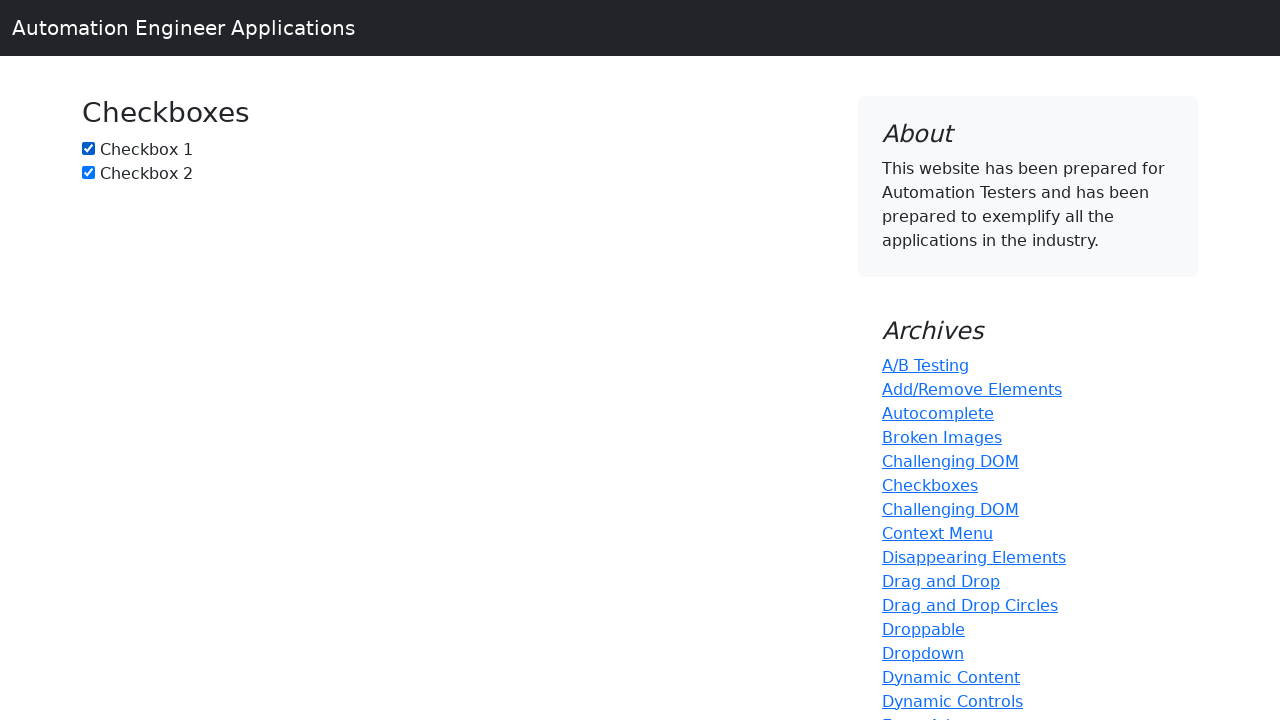

Verified checkbox2 is selected
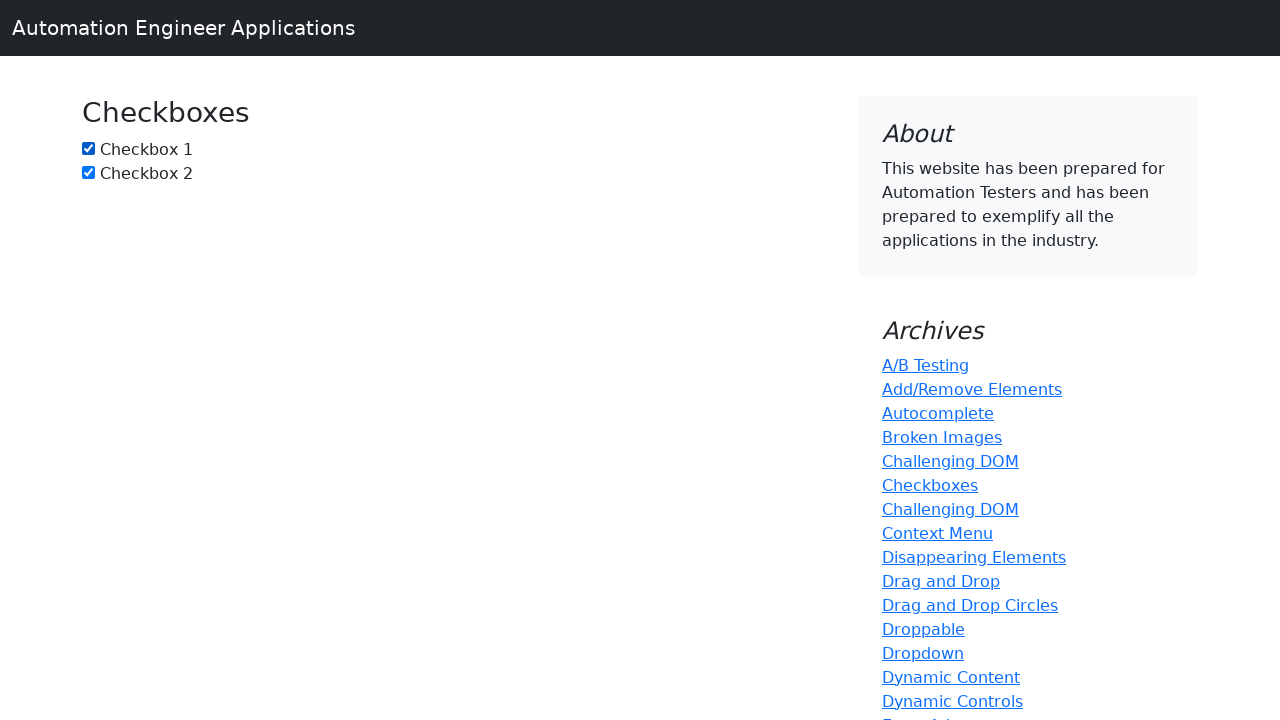

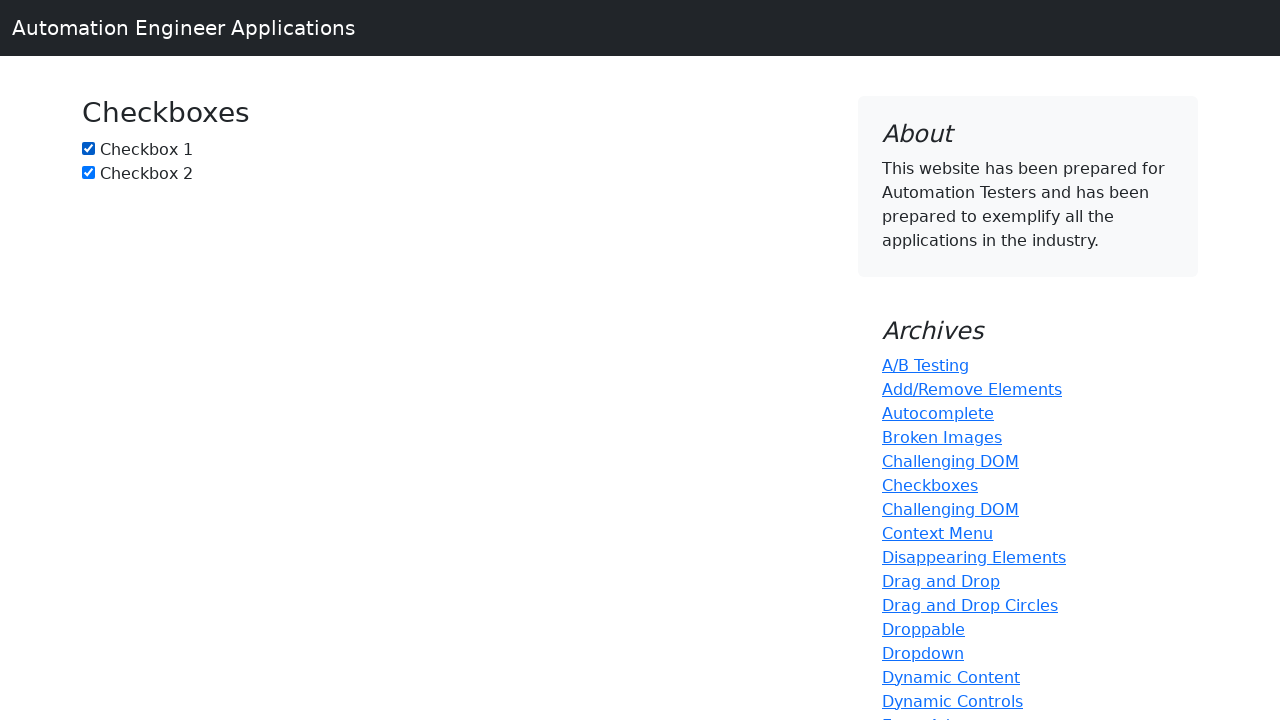